Tests dropdown/select element functionality by selecting options using different methods: visible text, index, and value attribute

Starting URL: https://training-support.net/webelements/selects

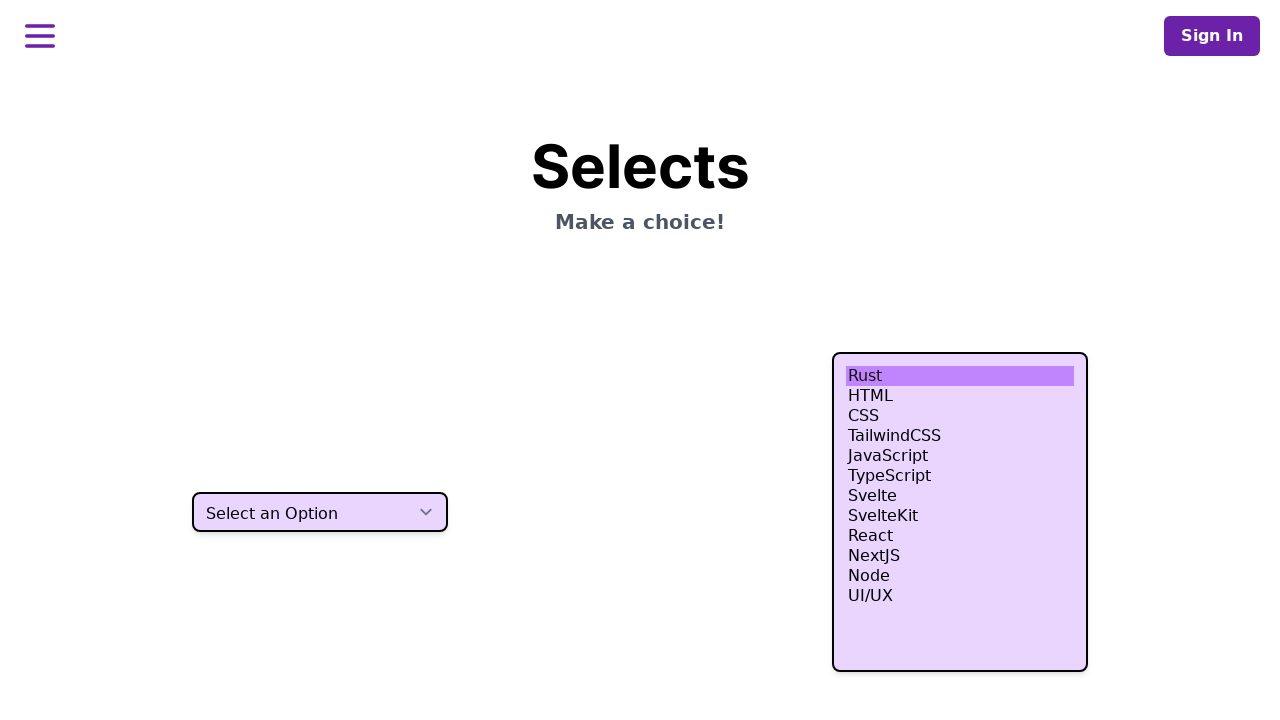

Selected 'Two' option by visible text in dropdown on select.h-10
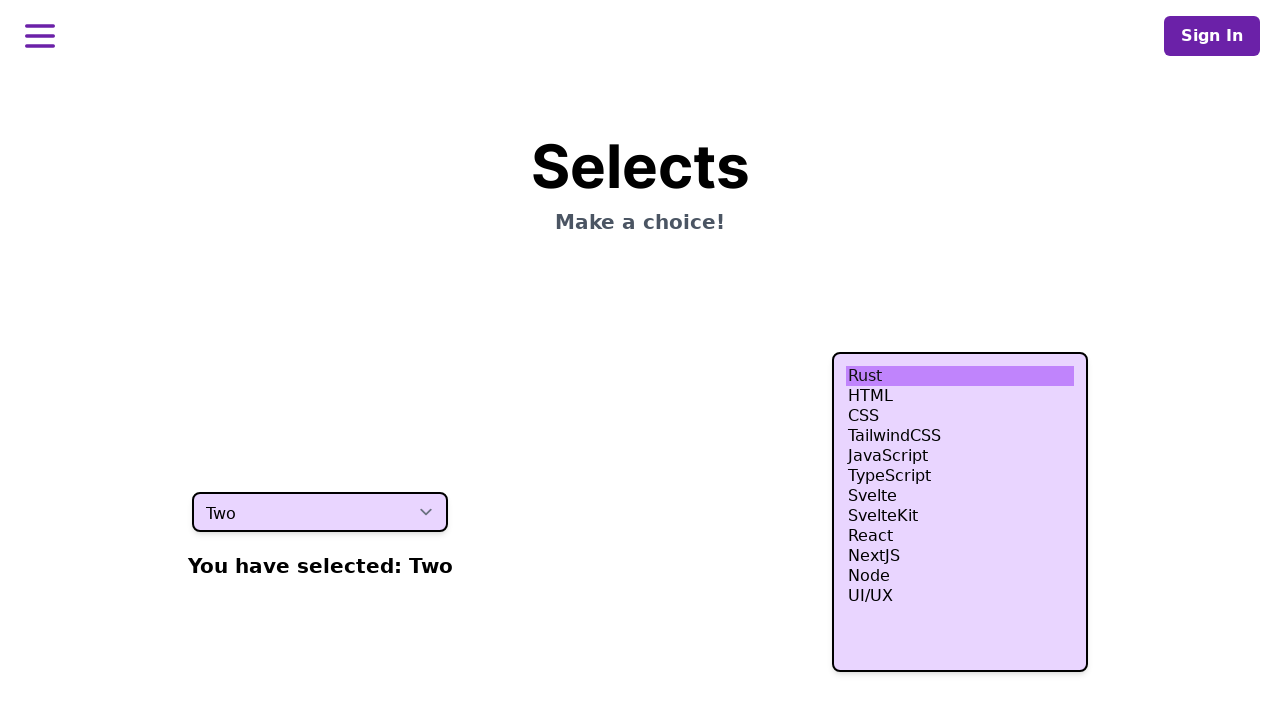

Selected fourth option (index 3) in dropdown on select.h-10
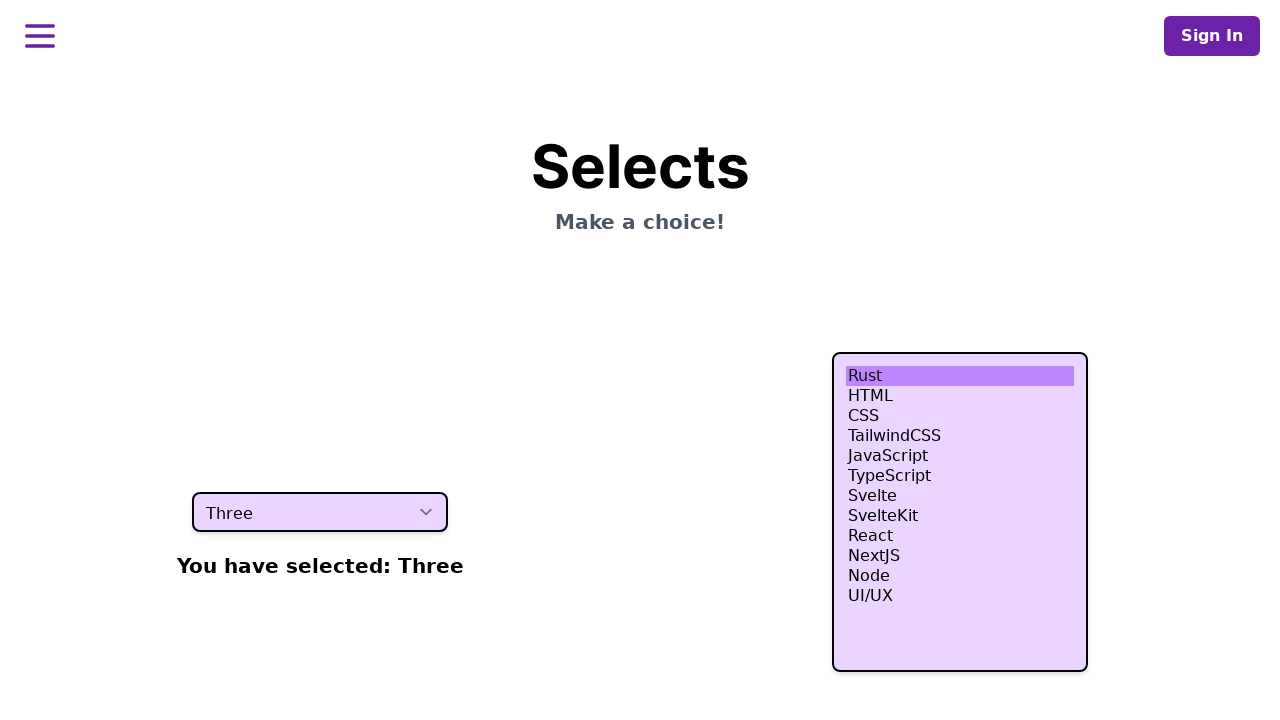

Selected option with value attribute 'four' in dropdown on select.h-10
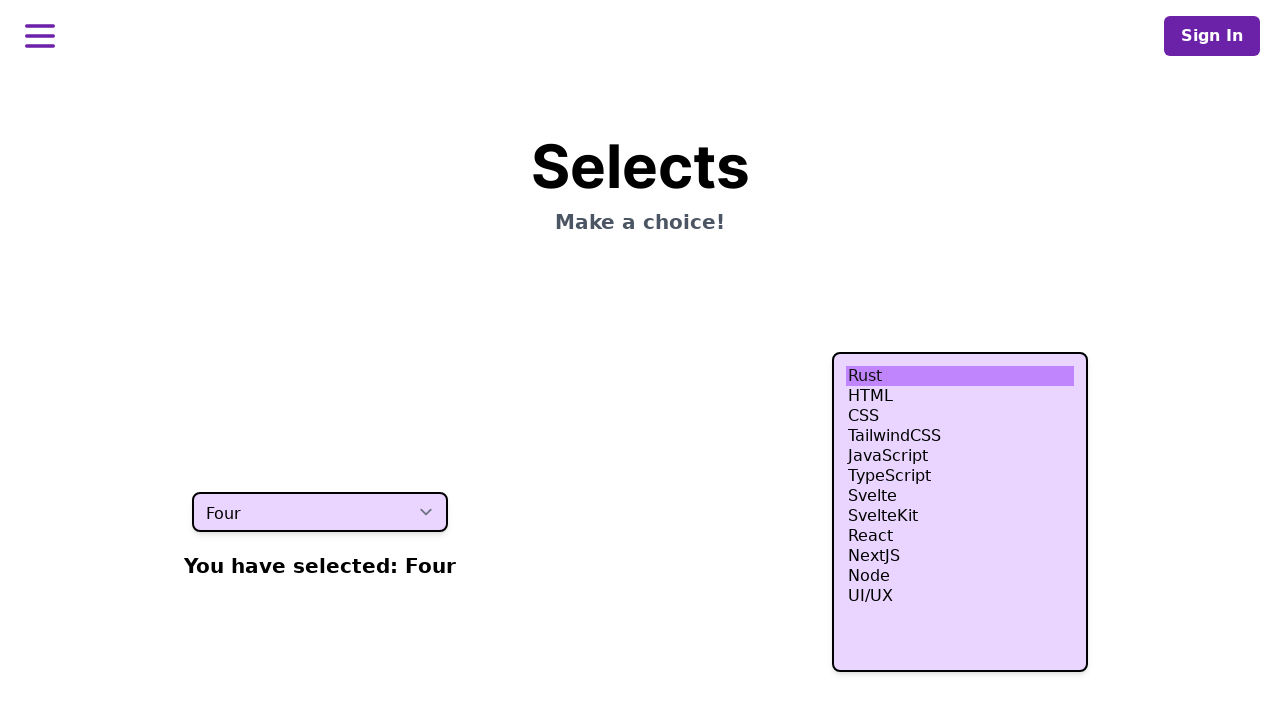

Waited 500ms for selection to be applied
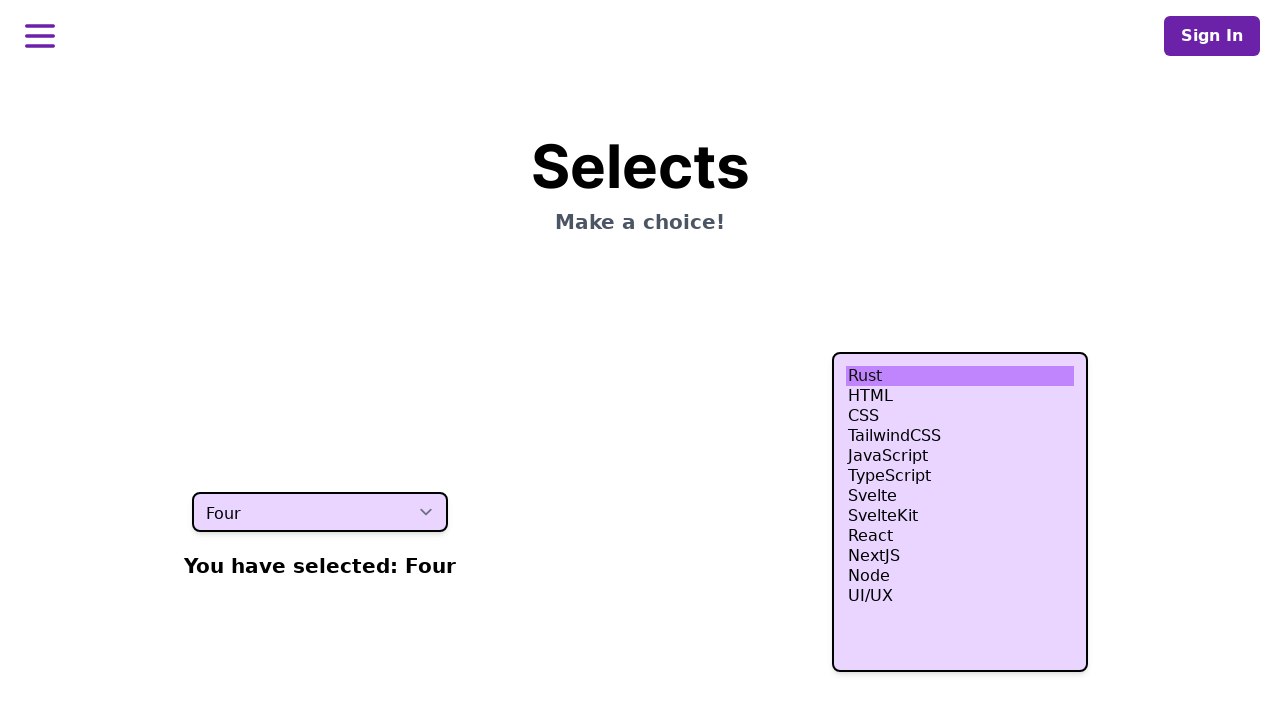

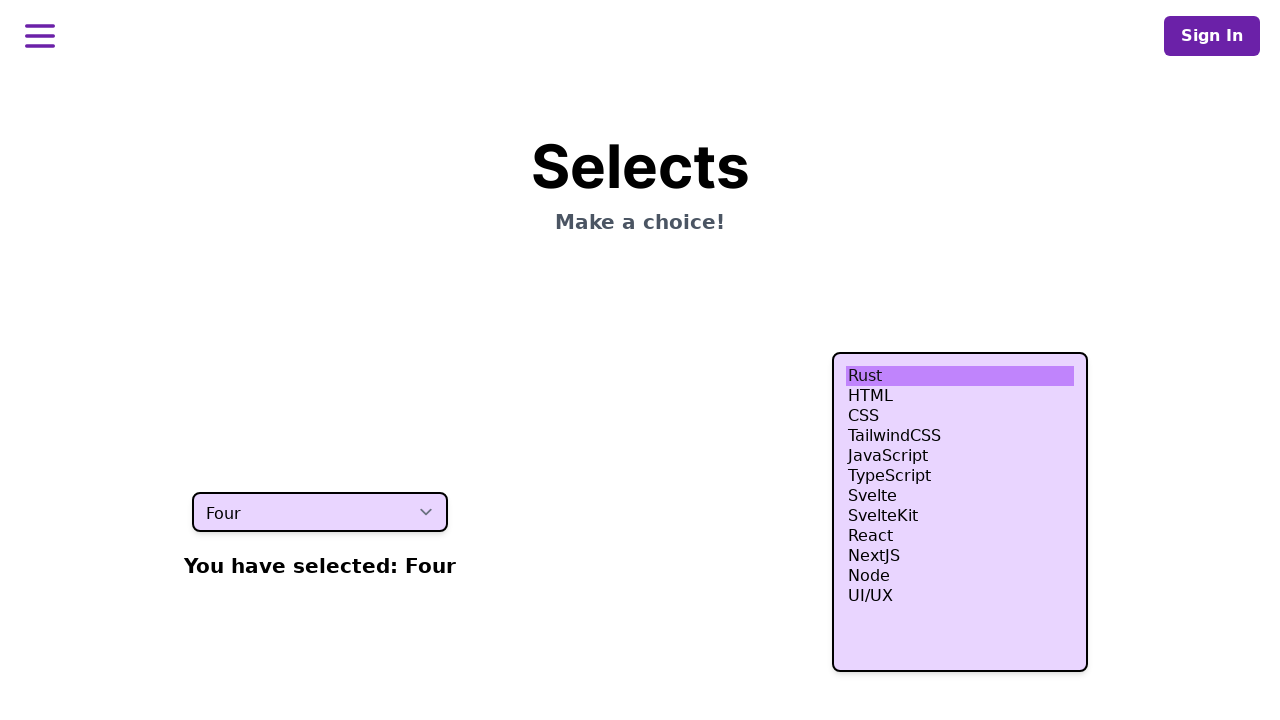